Tests jQuery UI selectable grid by performing click-and-hold selection from first to twelfth item

Starting URL: http://jqueryui.com/resources/demos/selectable/display-grid.html

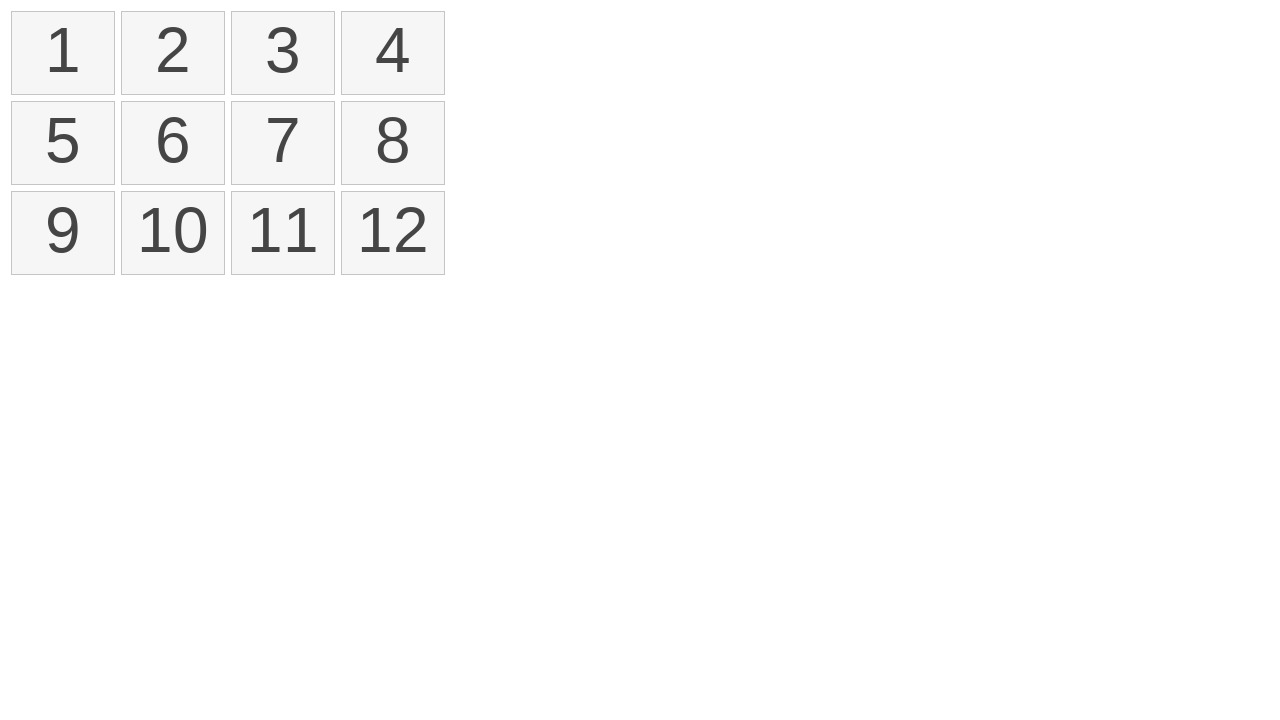

Navigated to jQuery UI selectable grid demo page
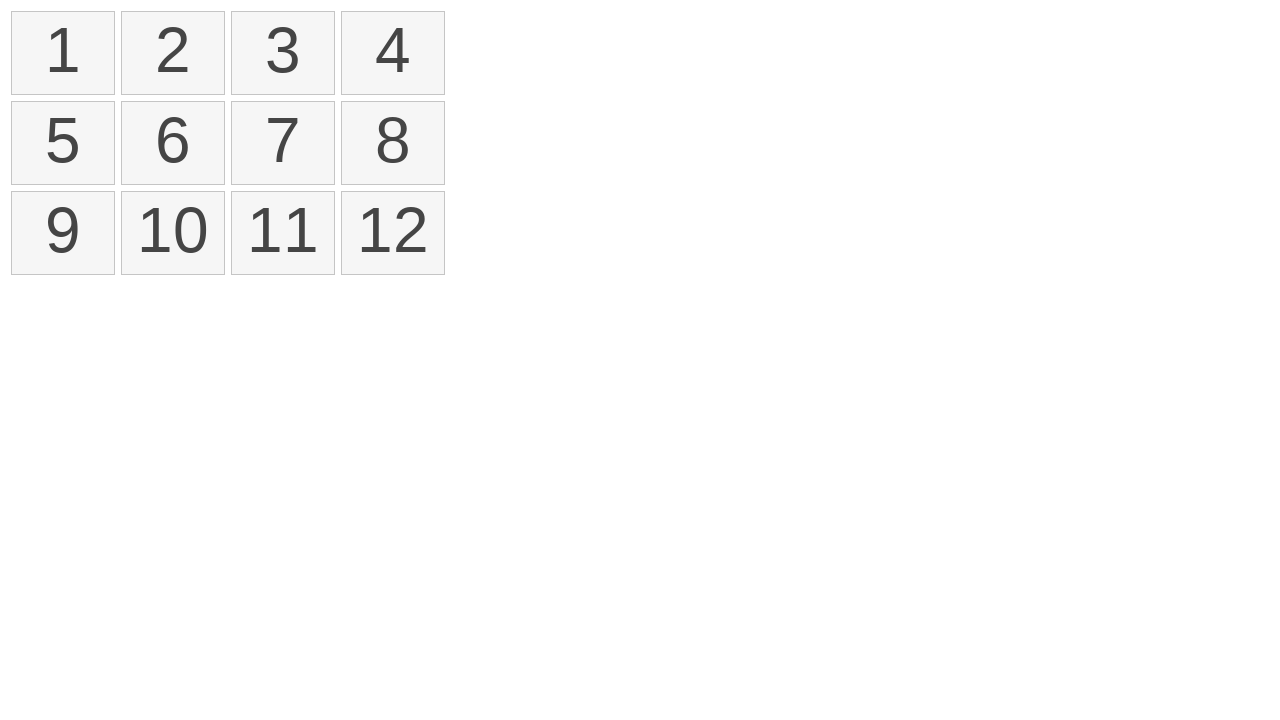

Located all selectable list items
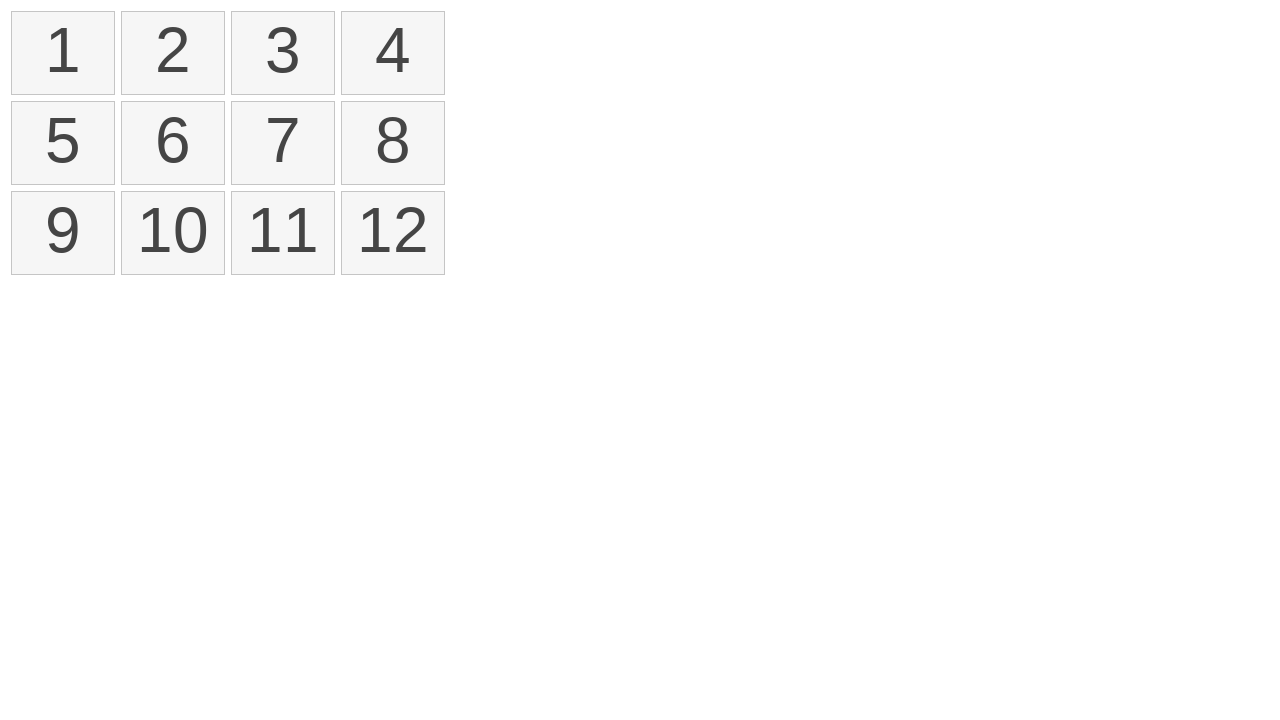

Located first selectable item
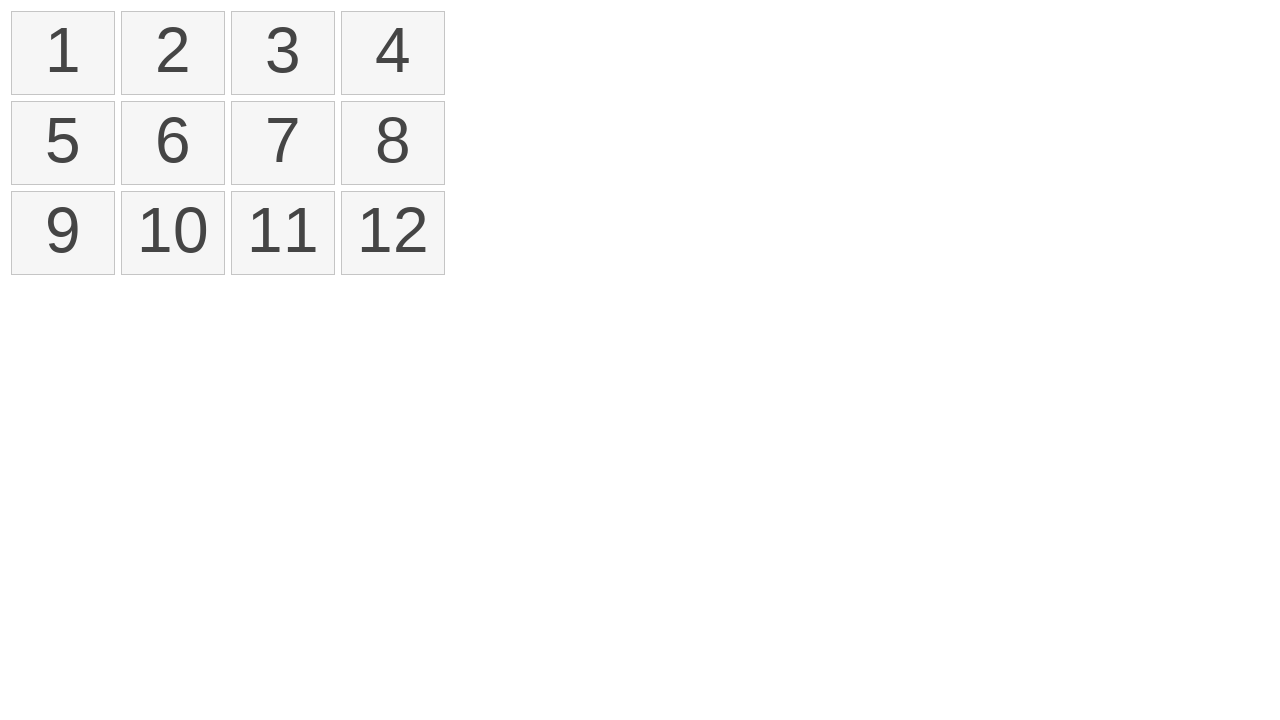

Located twelfth selectable item
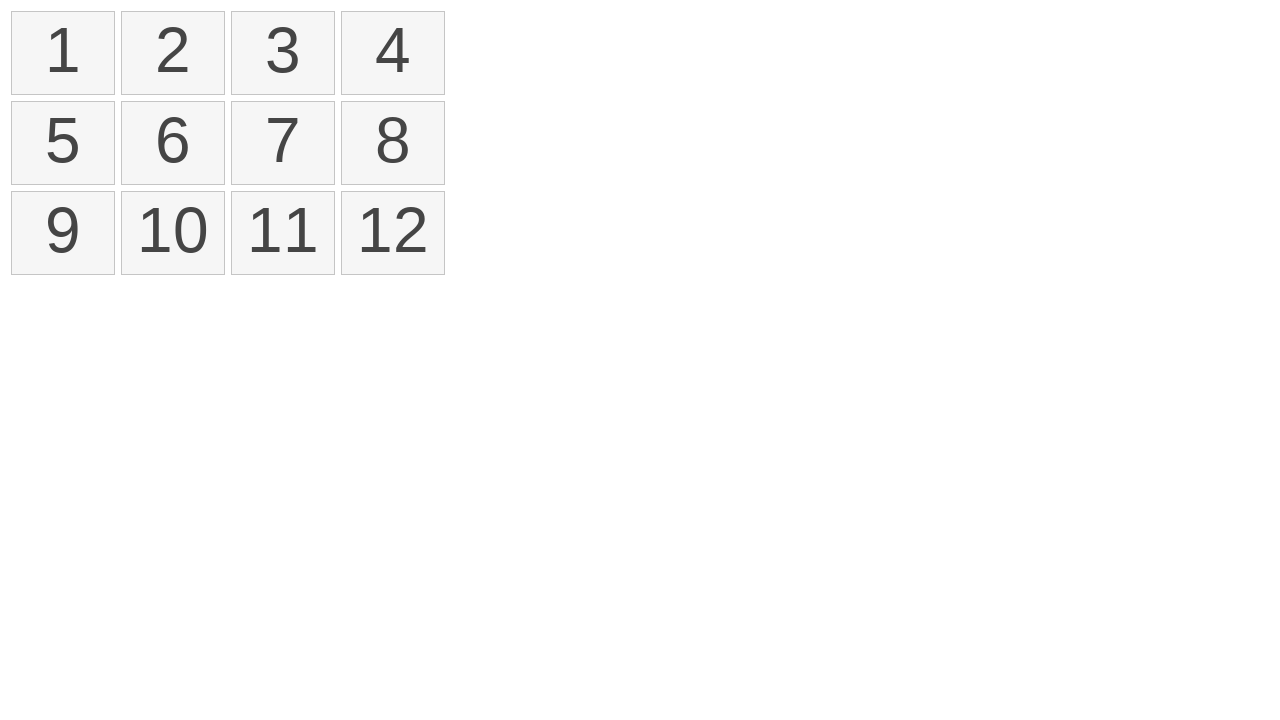

Clicked first item with Shift modifier at (63, 53) on xpath=//*[@id='selectable']/li >> nth=0
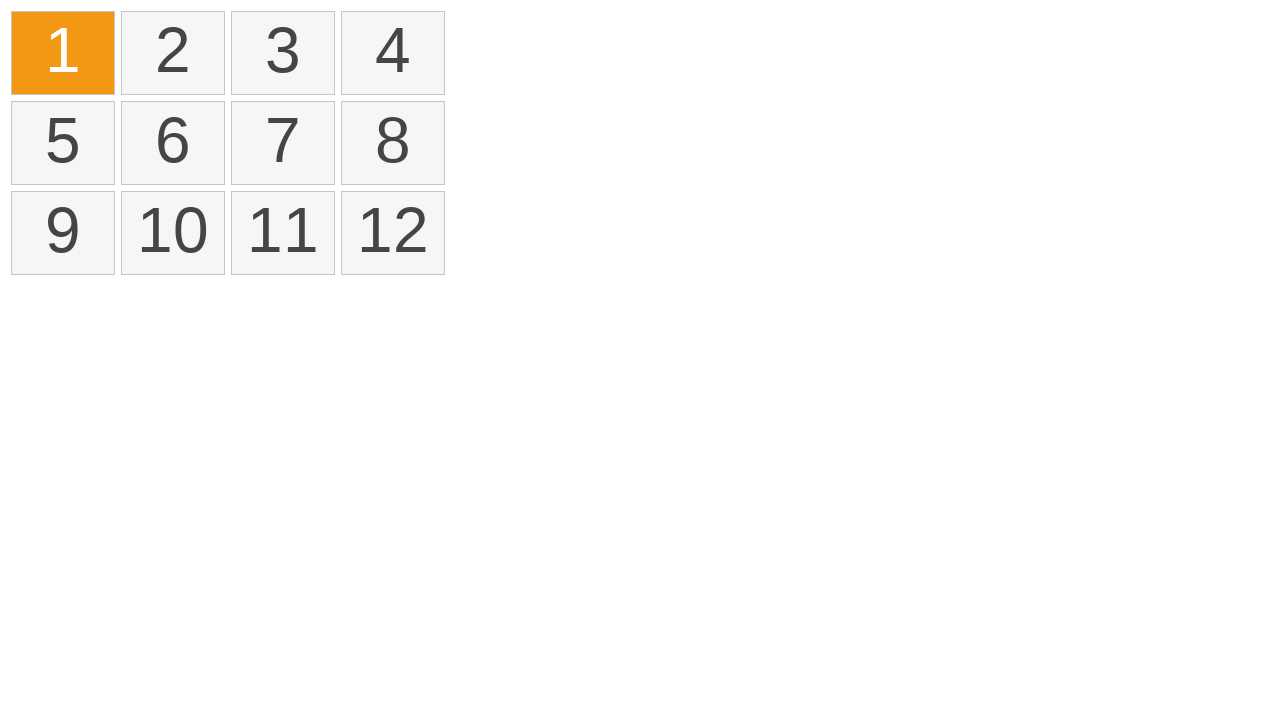

Clicked twelfth item to complete selection range from first to twelfth item at (393, 233) on xpath=//*[@id='selectable']/li >> nth=11
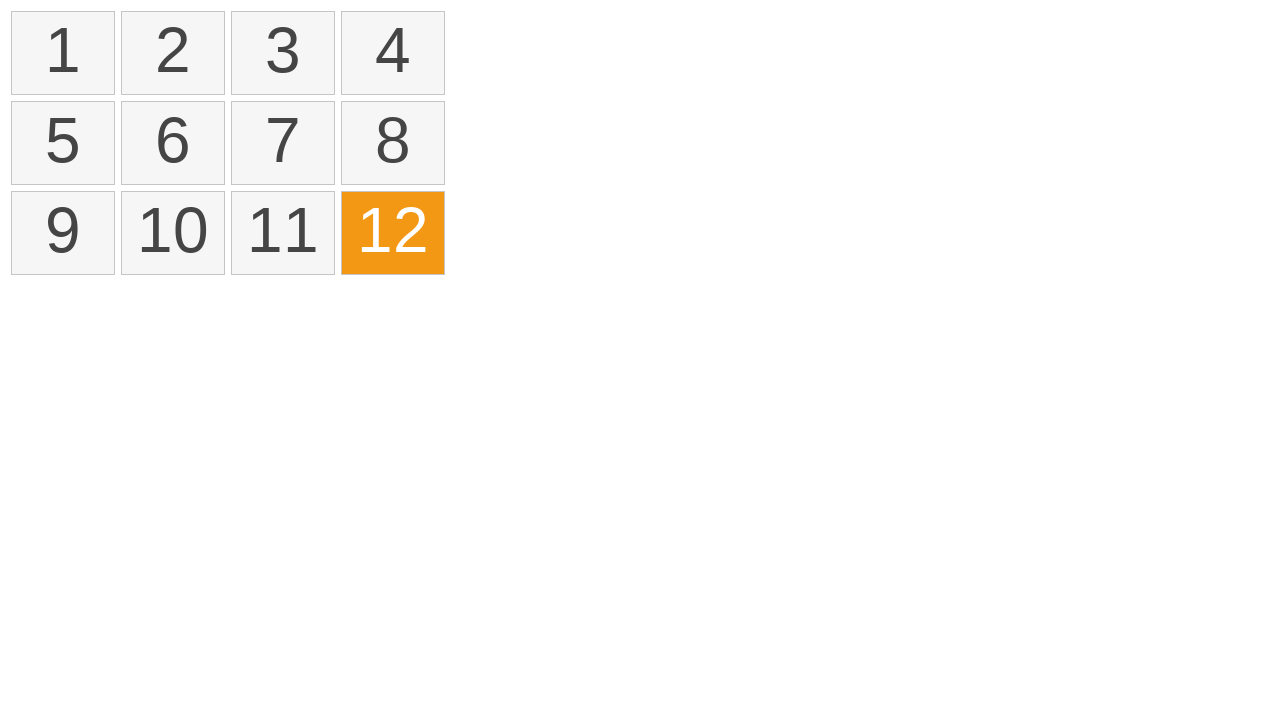

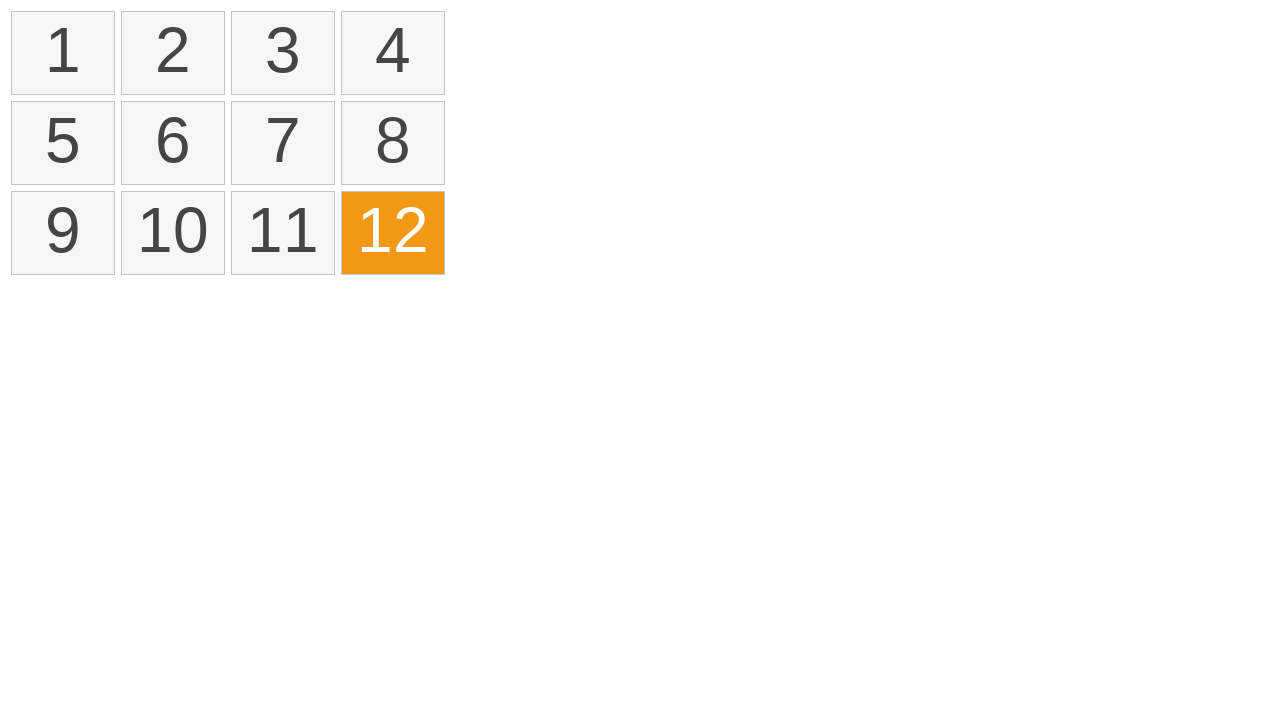